Tests dropdown selection functionality by selecting an option by its value from a dropdown menu

Starting URL: https://the-internet.herokuapp.com/dropdown

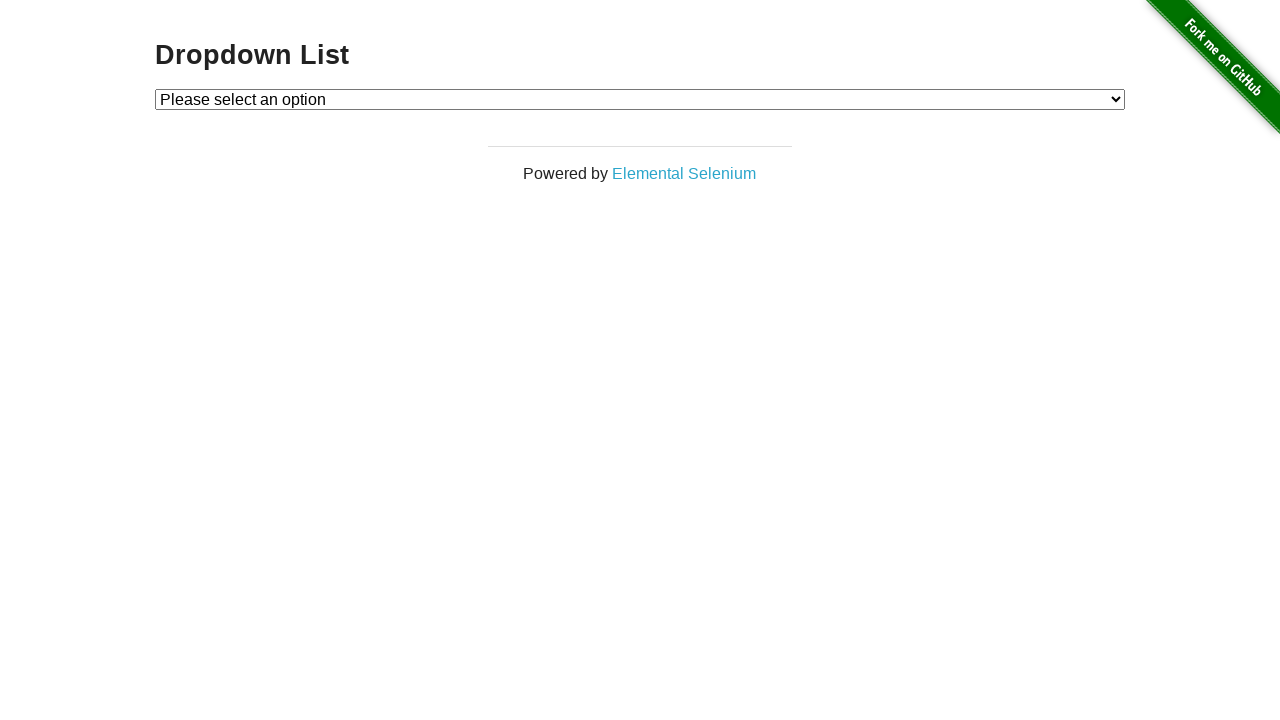

Dropdown menu loaded and became visible
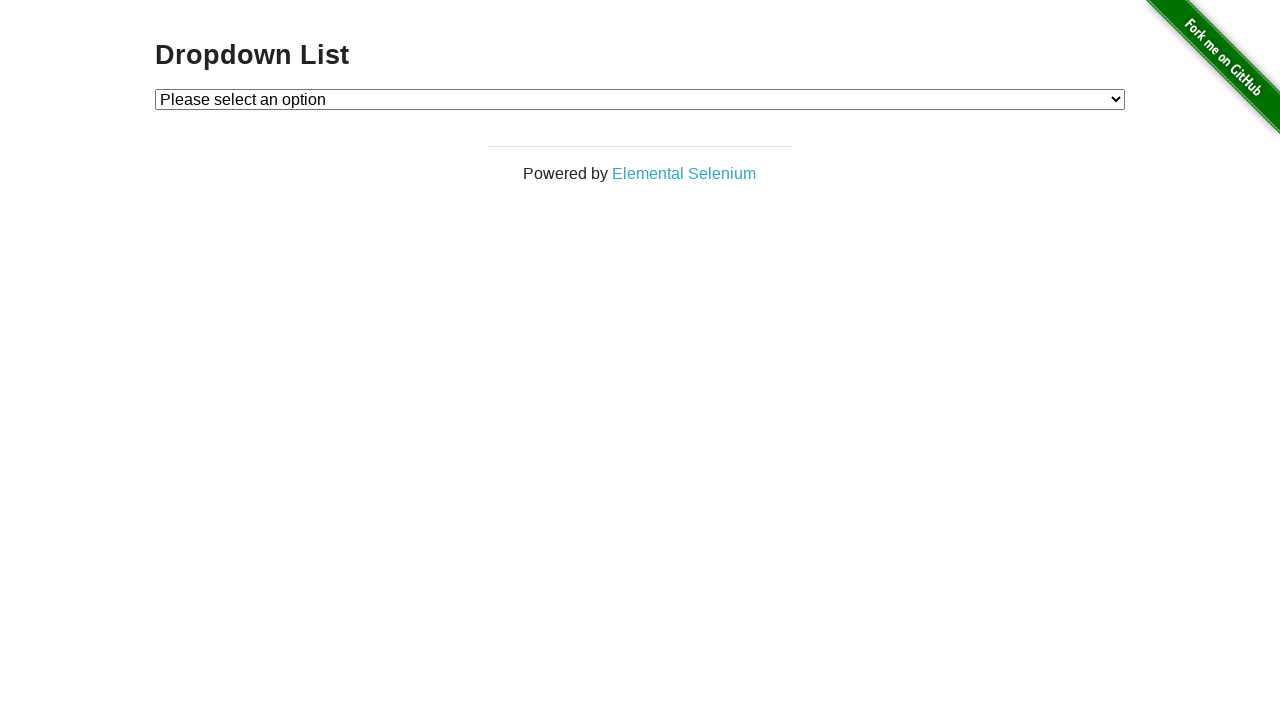

Selected option with value '2' from the dropdown menu on #dropdown
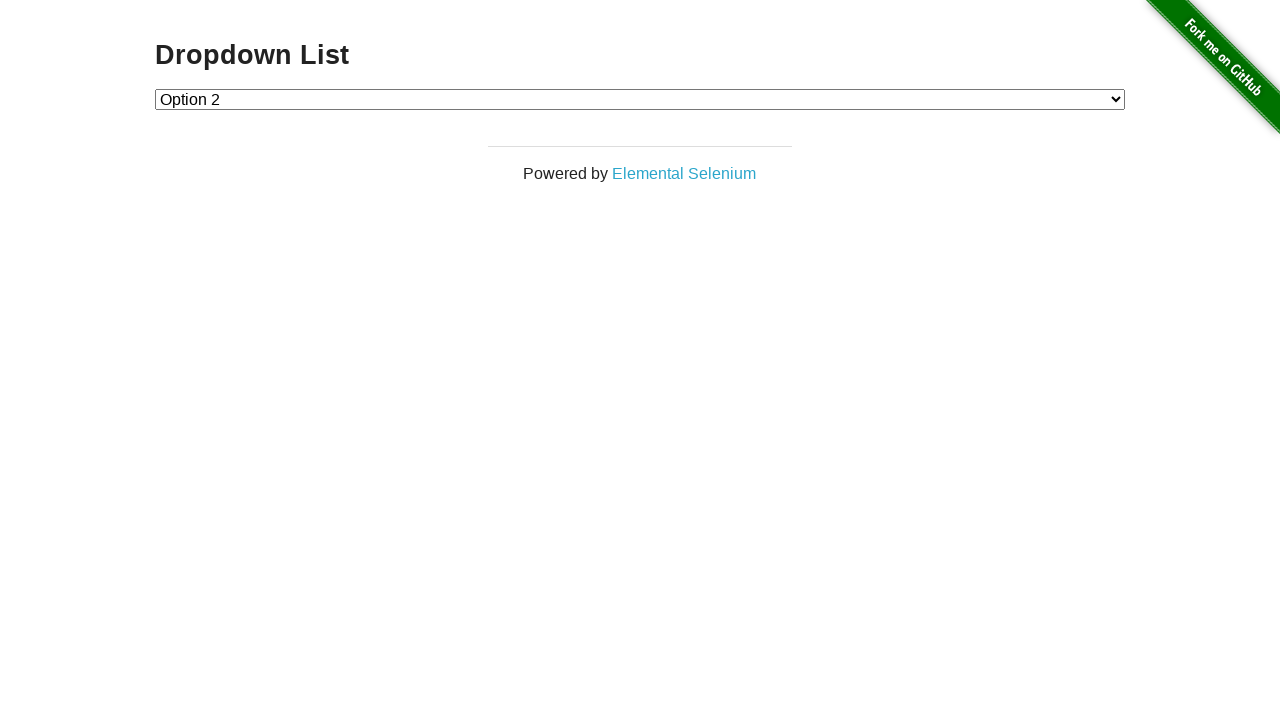

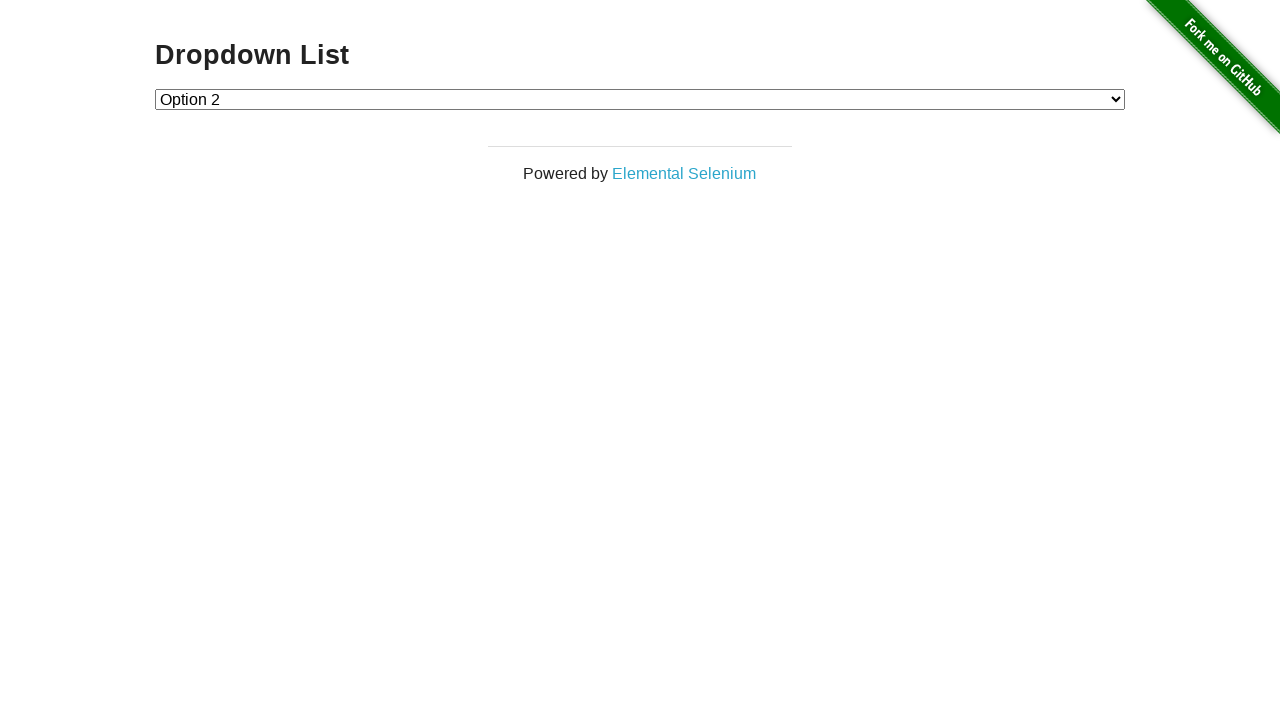